Tests AJAX functionality by clicking a button that triggers an asynchronous request and waiting for the success message to appear

Starting URL: http://uitestingplayground.com/ajax

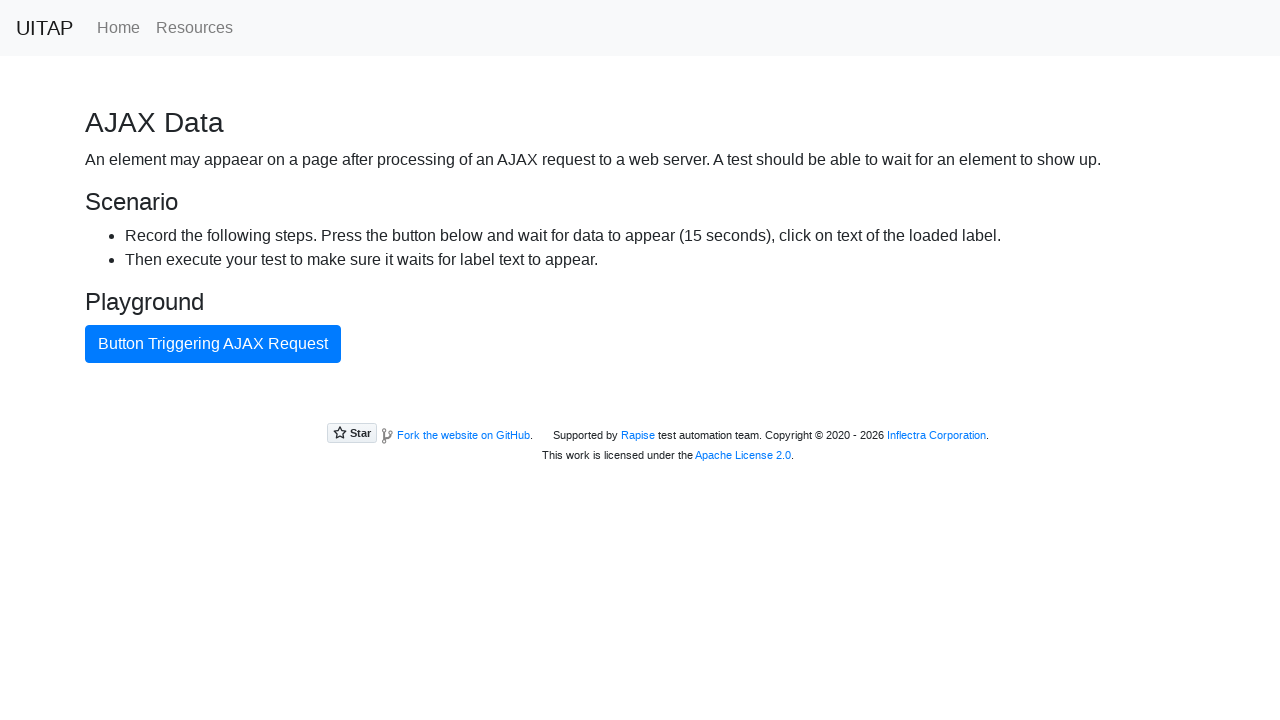

Clicked the blue AJAX button at (213, 344) on #ajaxButton
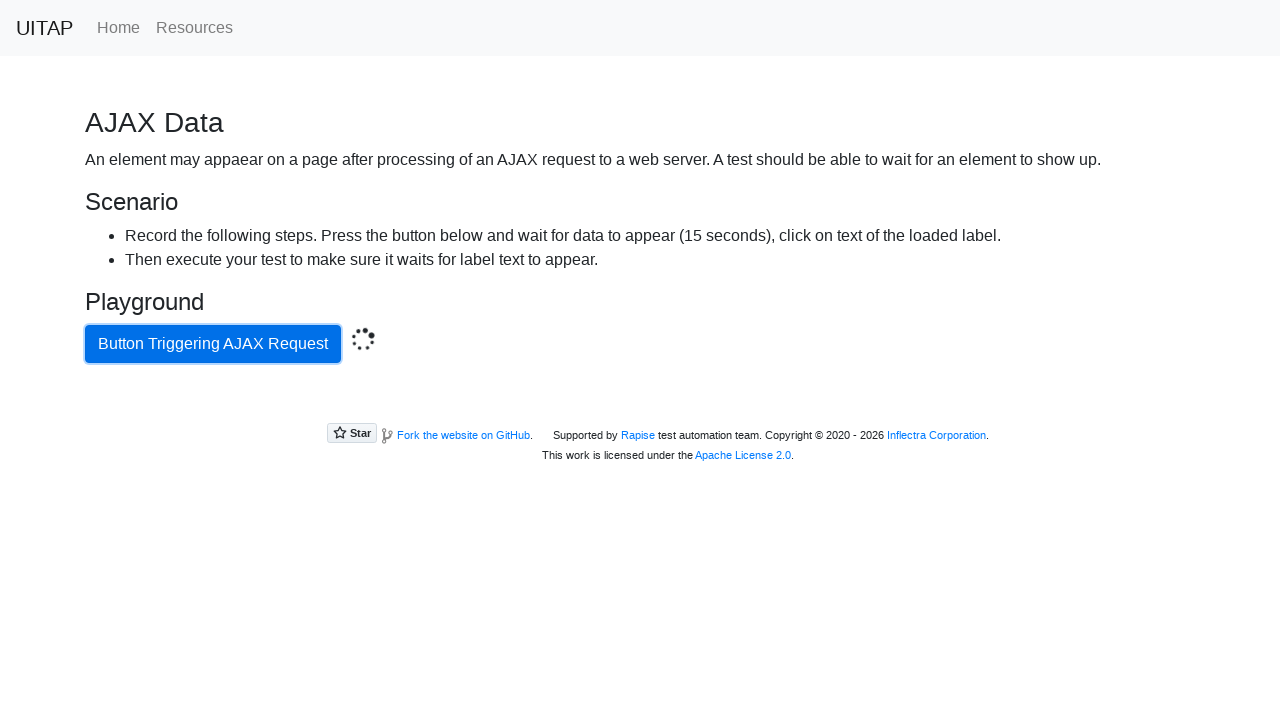

AJAX request completed and success message appeared
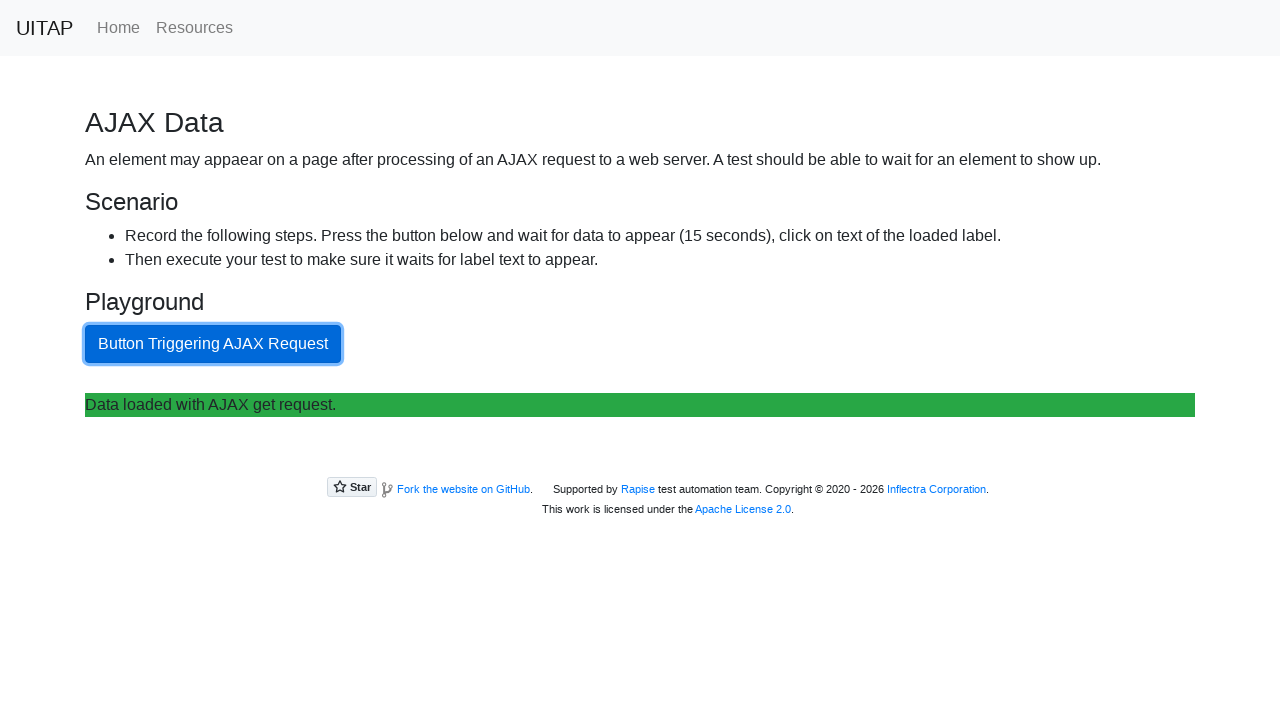

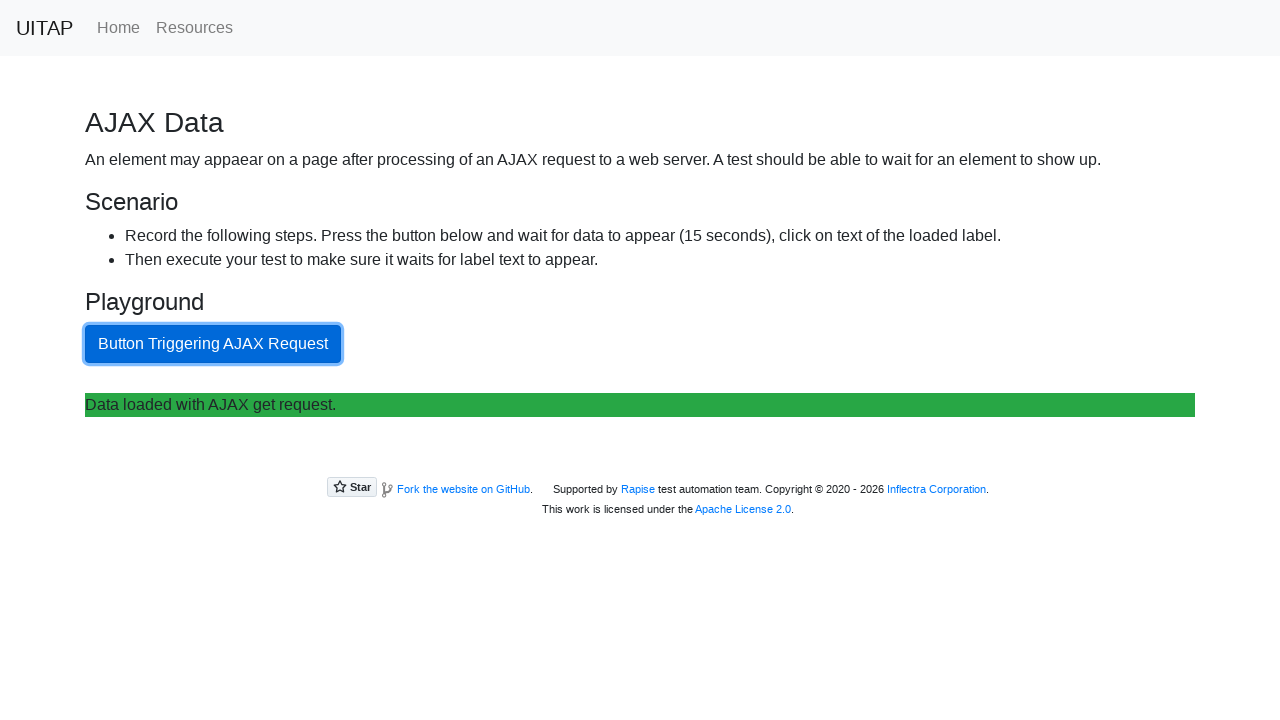